Tests jQuery UI menu by navigating to the menu page, hovering over menu items, and clicking back to verify navigation

Starting URL: https://the-internet.herokuapp.com/

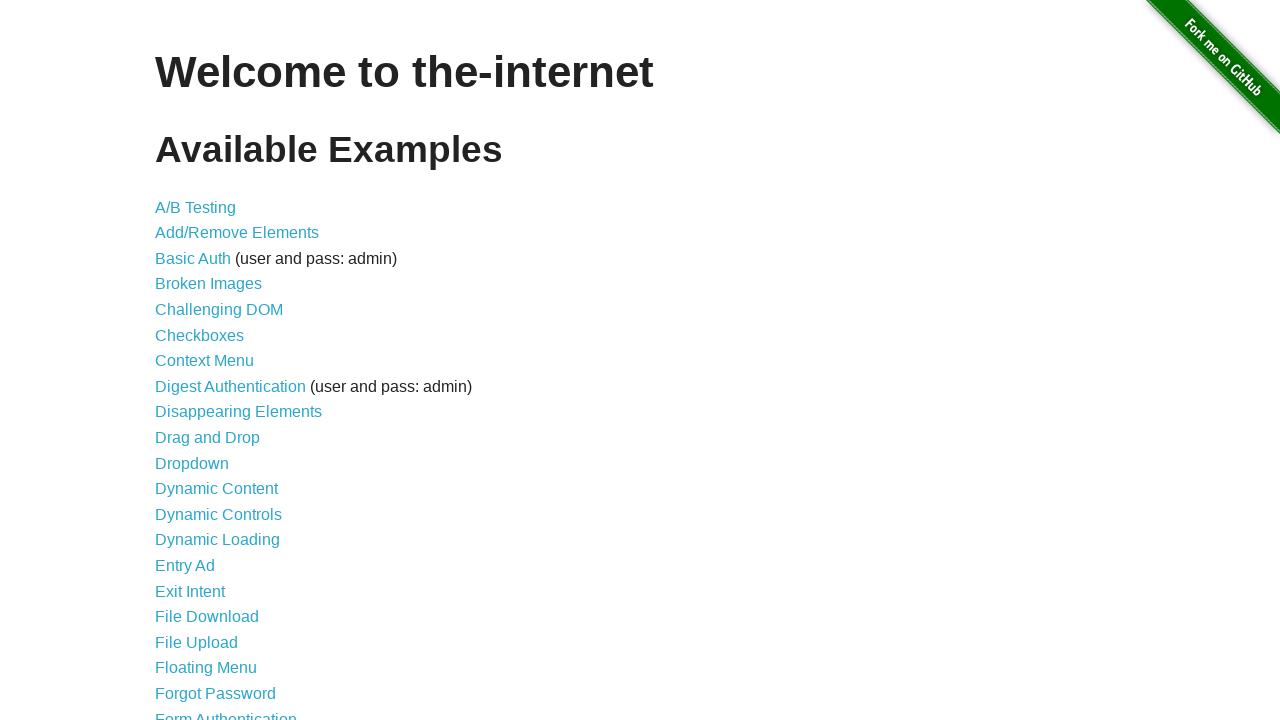

Clicked on JQuery UI Menus link at (216, 360) on a:text('JQuery UI Menus')
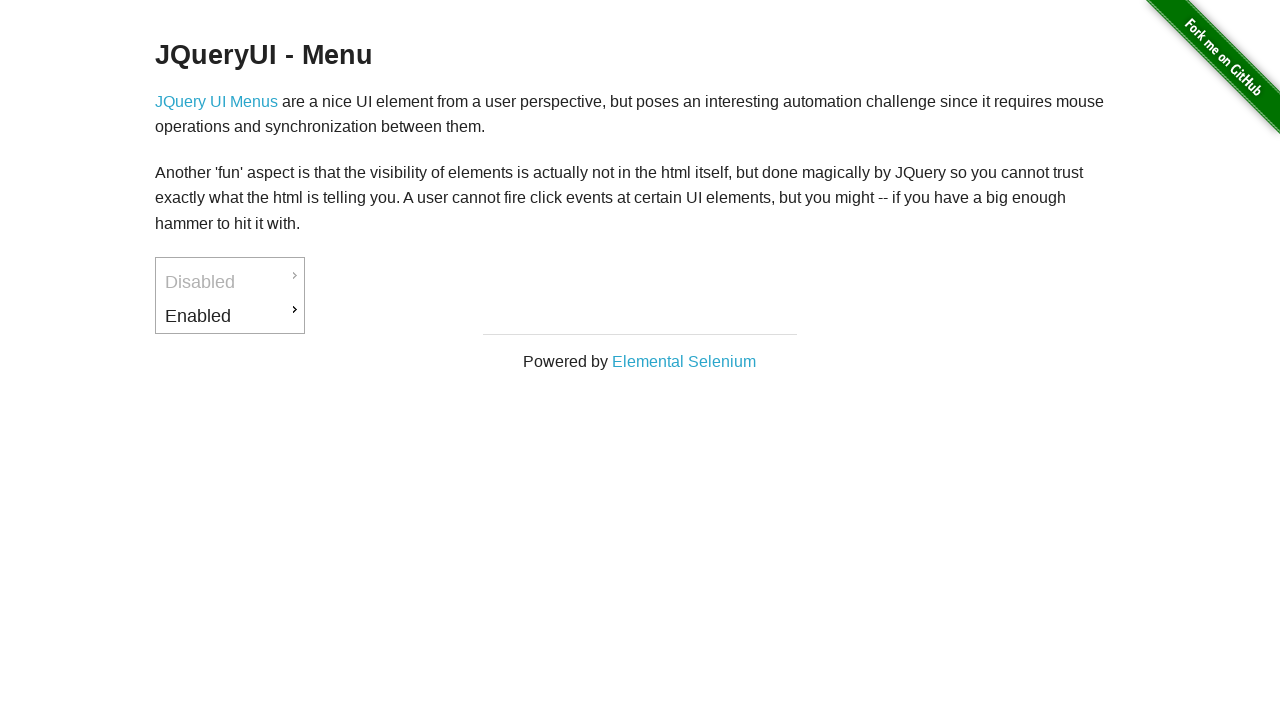

Hovered over Enabled menu item at (230, 316) on a:text('Enabled')
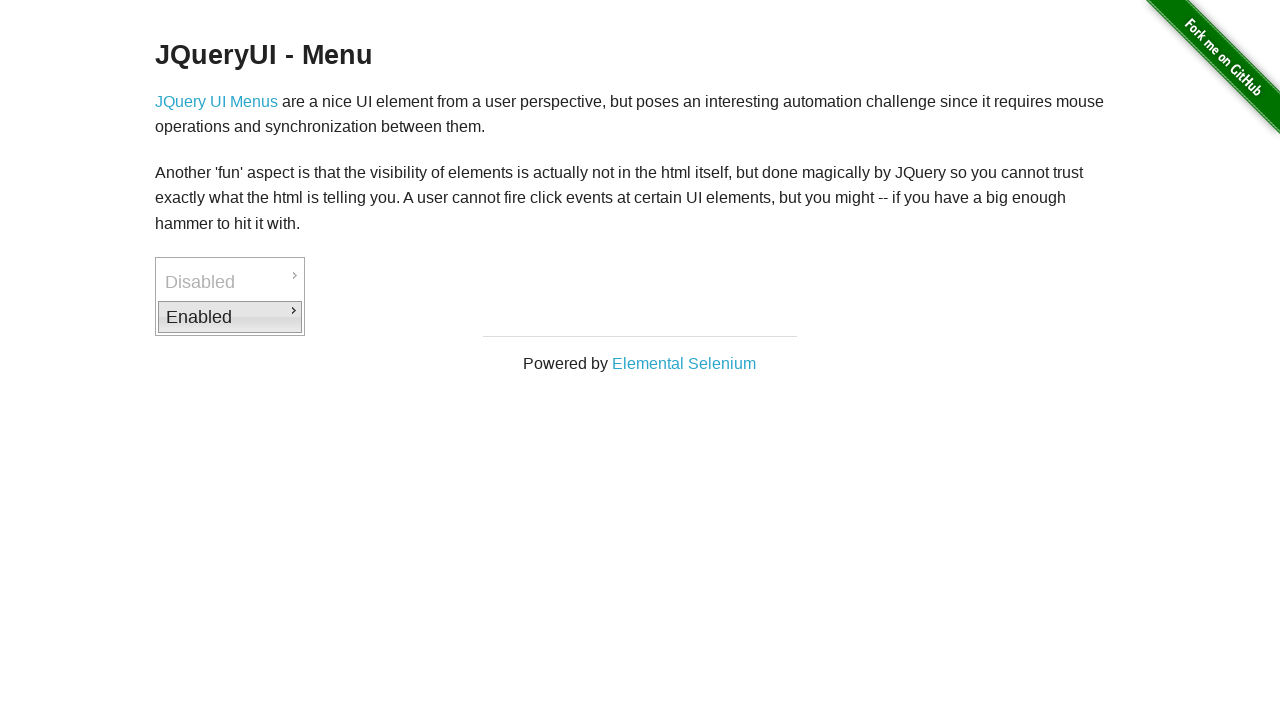

Clicked on Back to JQuery UI link at (376, 362) on a:text('Back to JQuery UI')
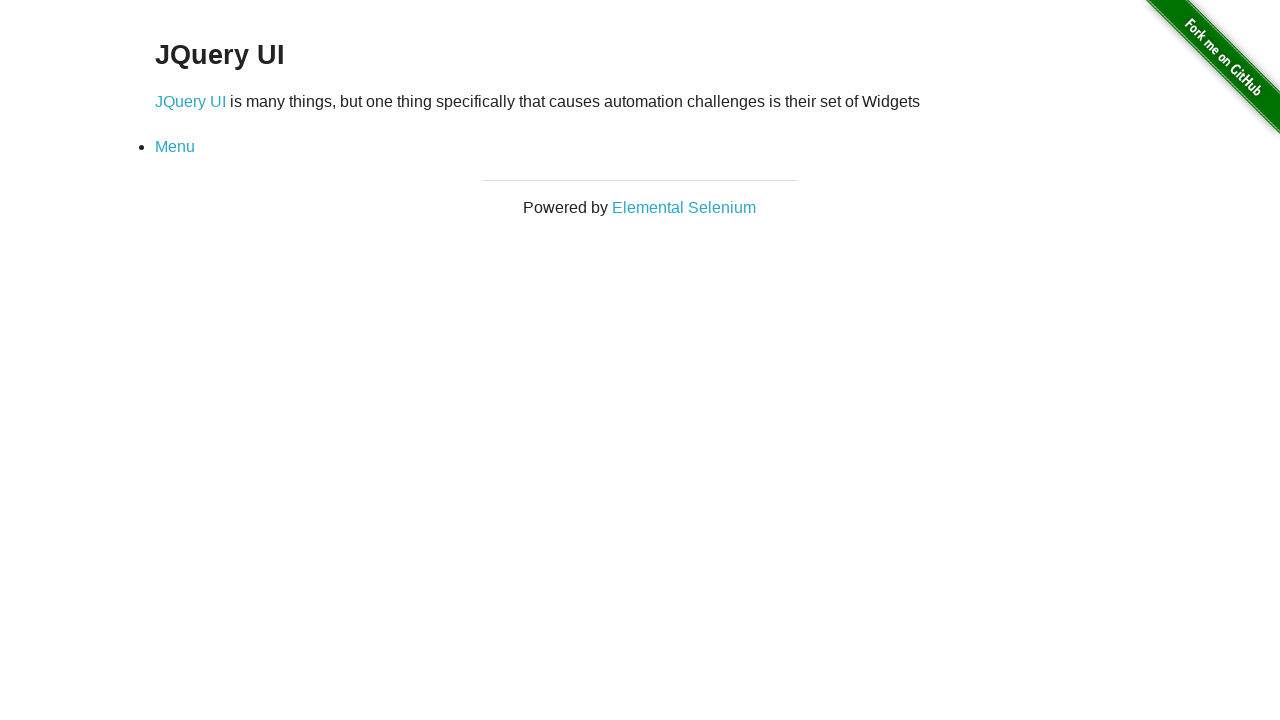

Verified Menu link is present on page
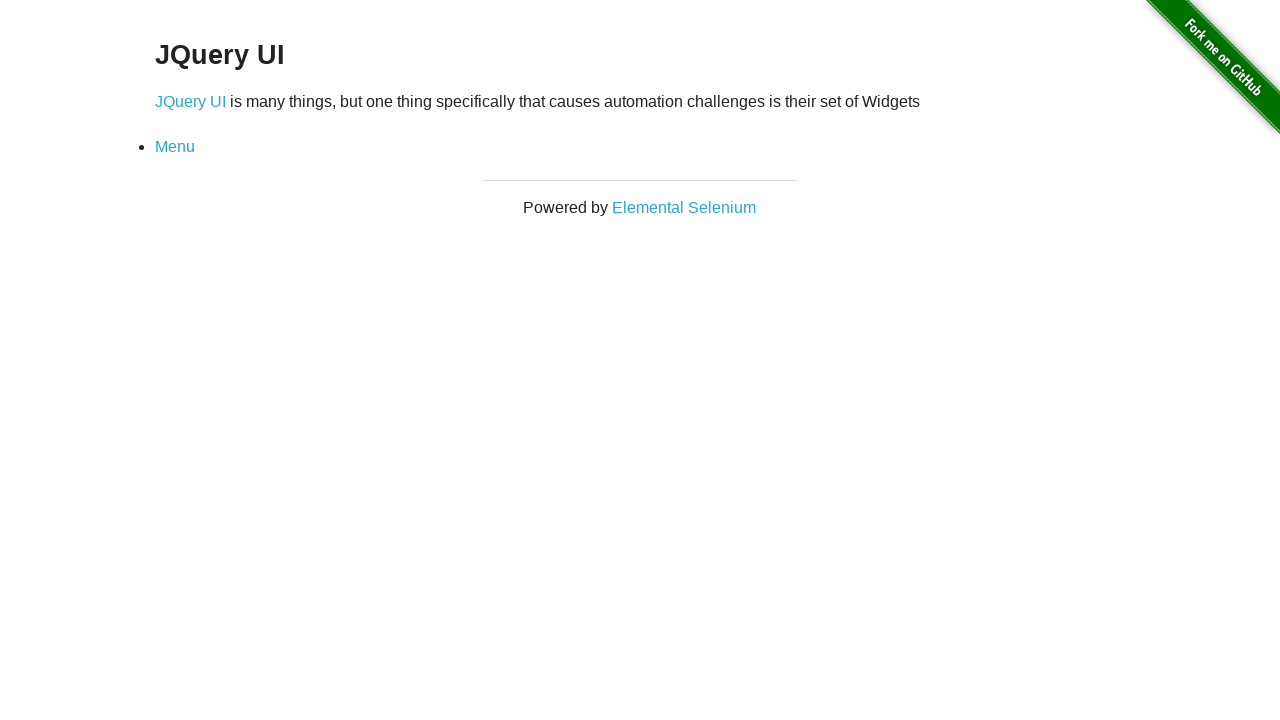

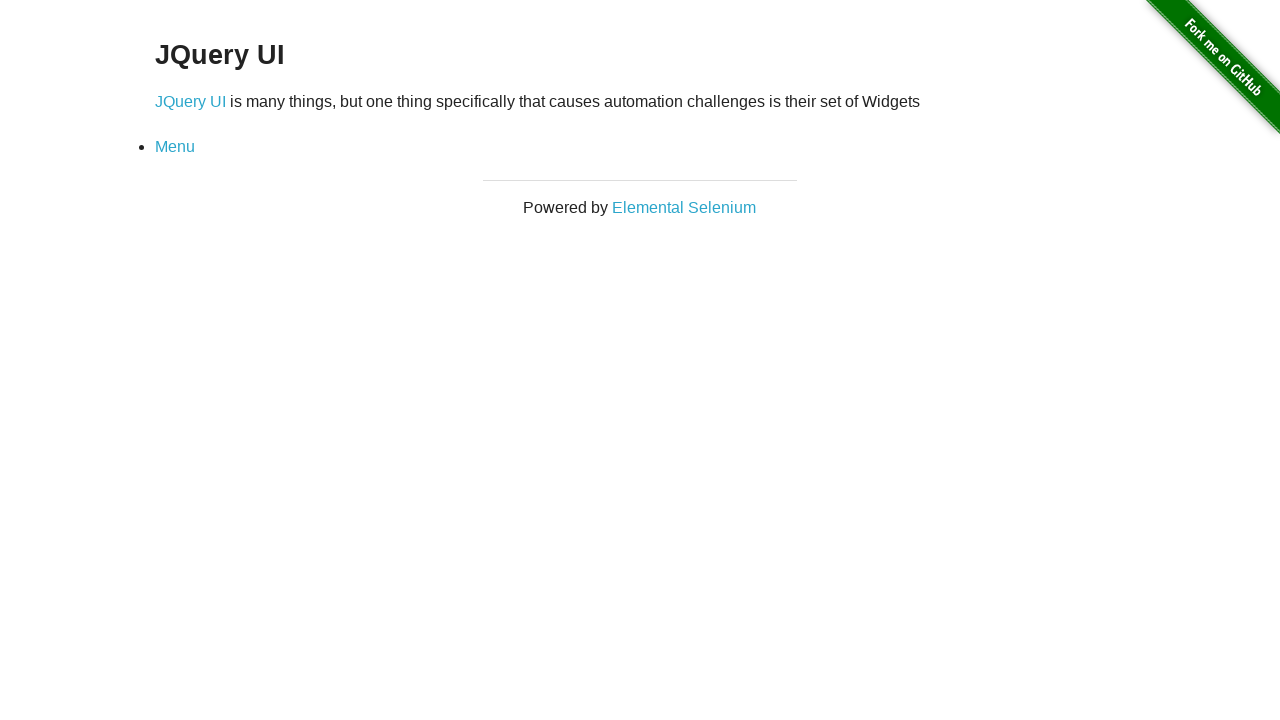